Tests file upload functionality by selecting a file, checking a checkbox, and starting the upload

Starting URL: https://blueimp.github.io/jQuery-File-Upload/

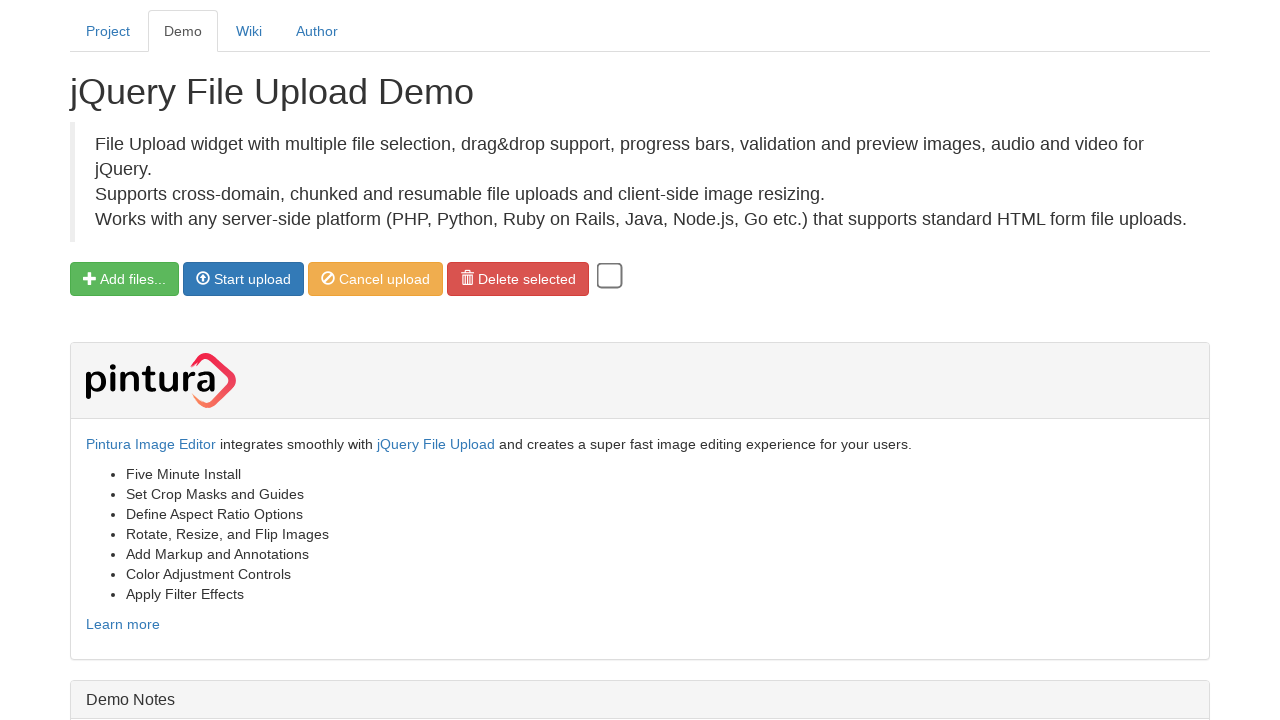

Selected PNG file for upload
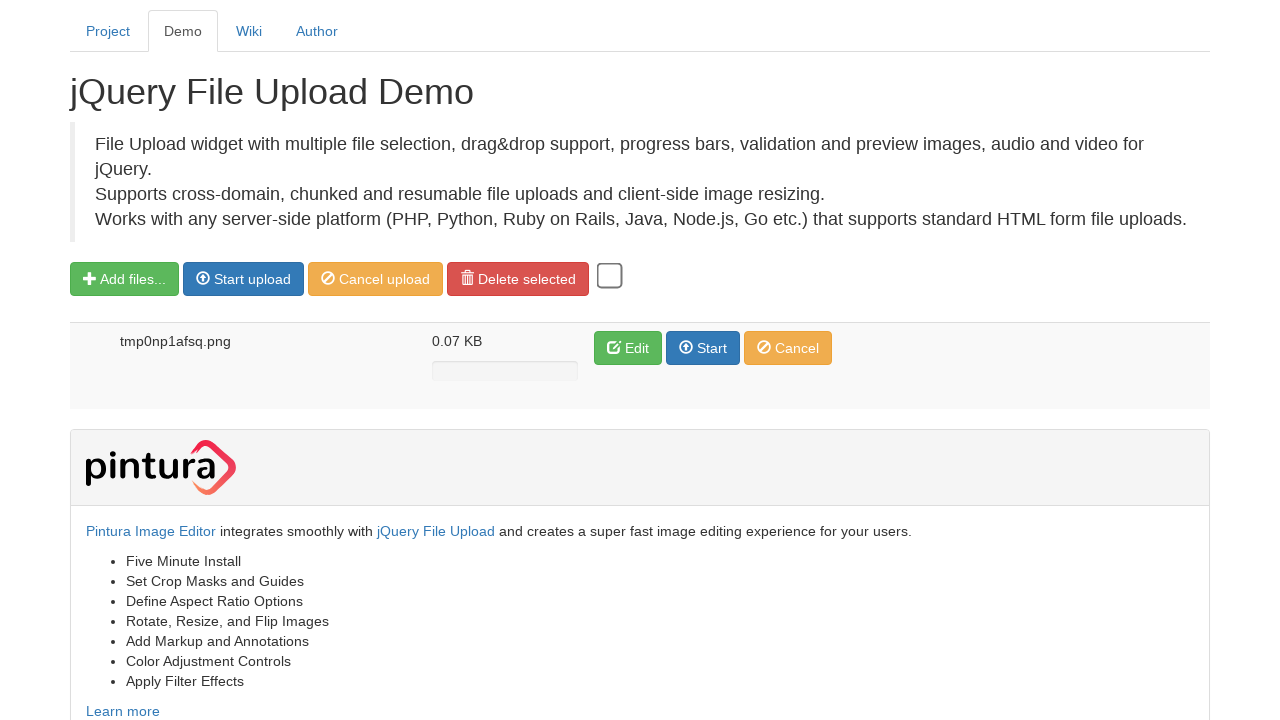

Checked the upload confirmation checkbox at (610, 276) on input[type='checkbox']
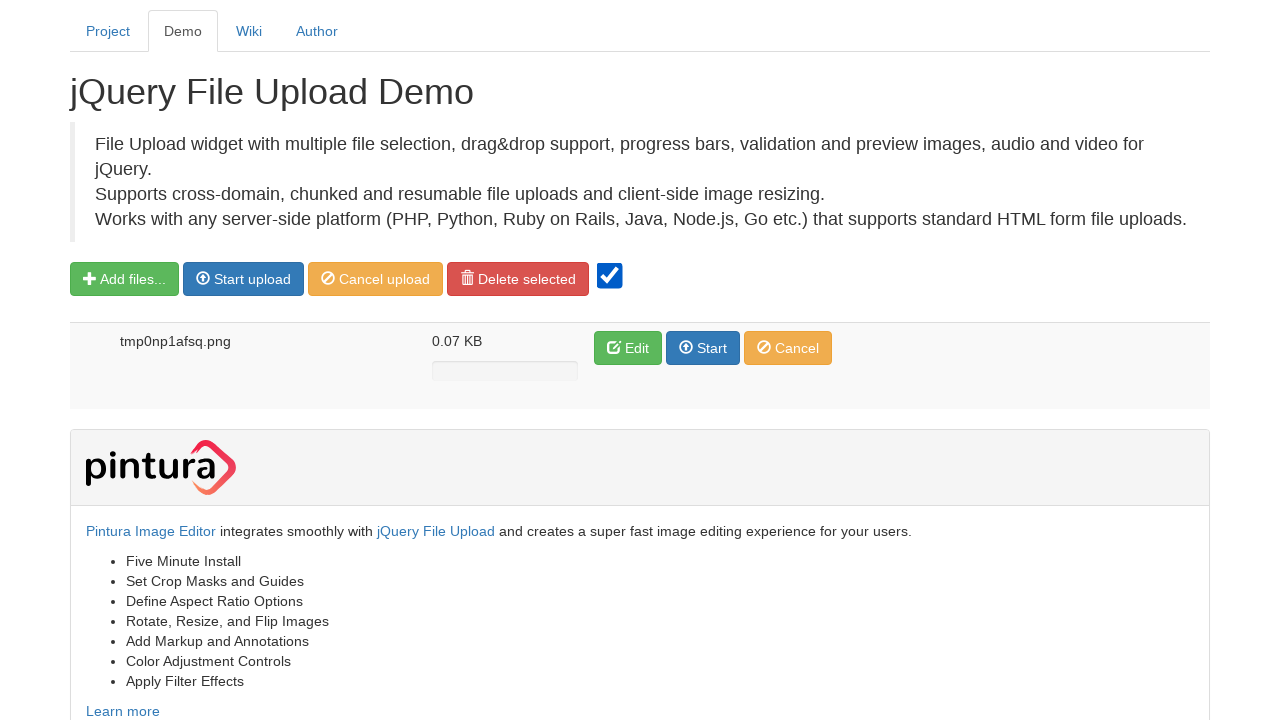

Clicked Start button to begin file upload at (712, 348) on xpath=//span[normalize-space()='Start']
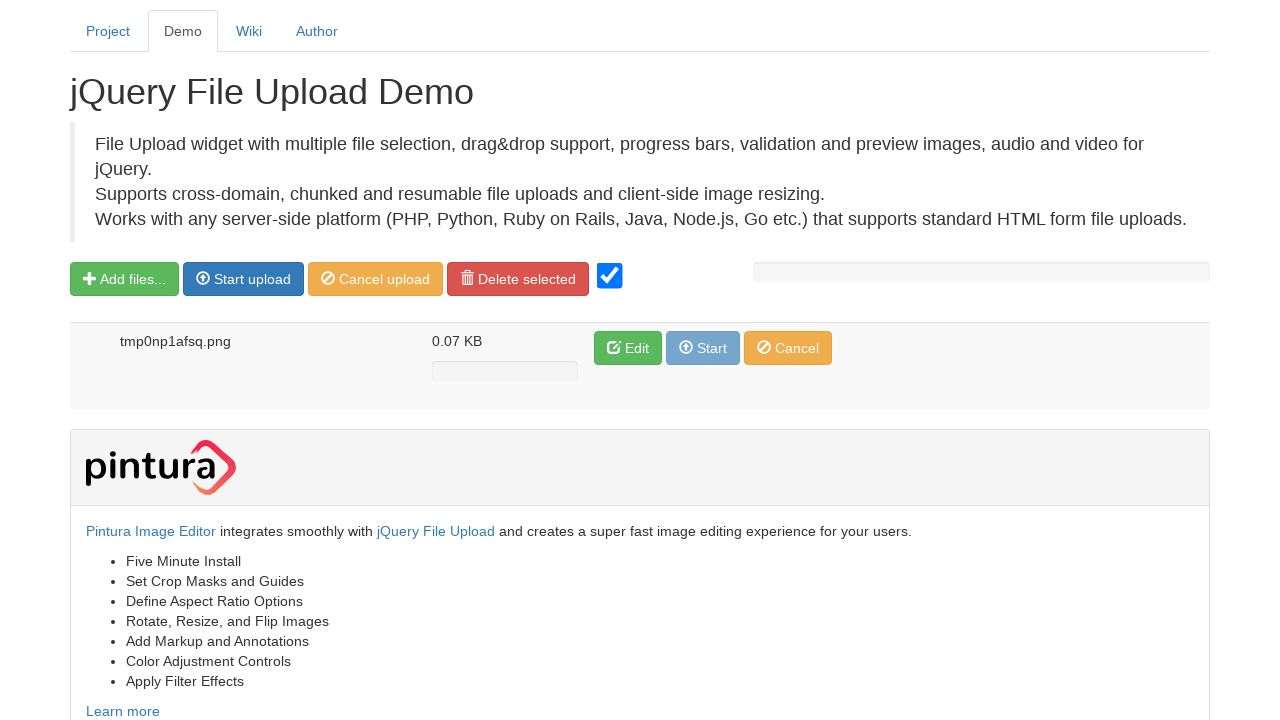

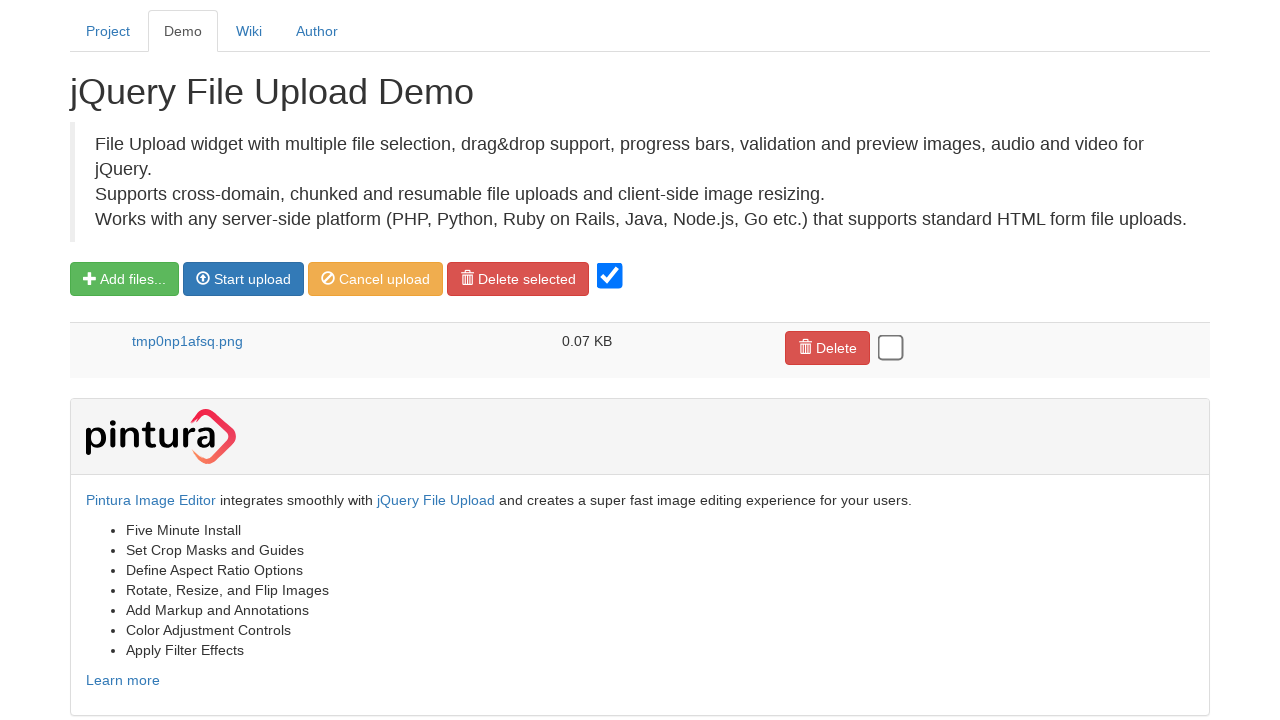